Tests multi-select dropdown functionality by selecting multiple superheros, verifying selections, deselecting items, and clearing all selections

Starting URL: https://letcode.in/dropdowns

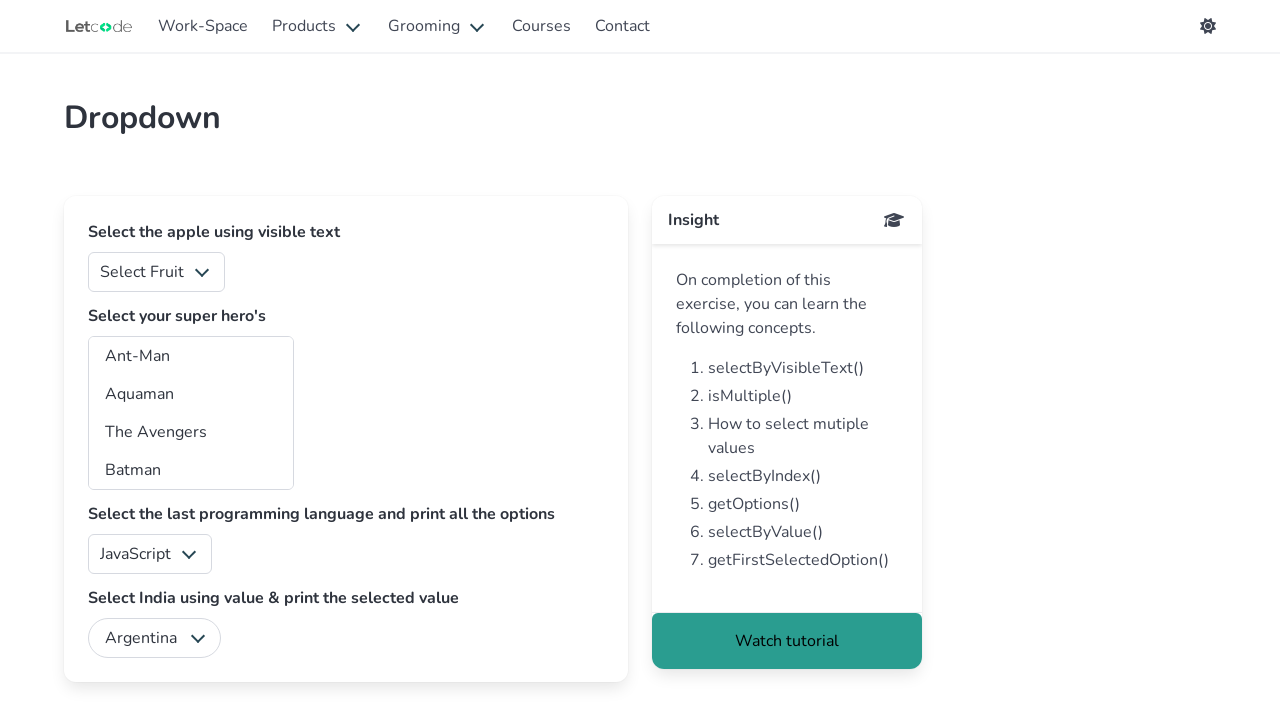

Verified superheros dropdown supports multiple selection
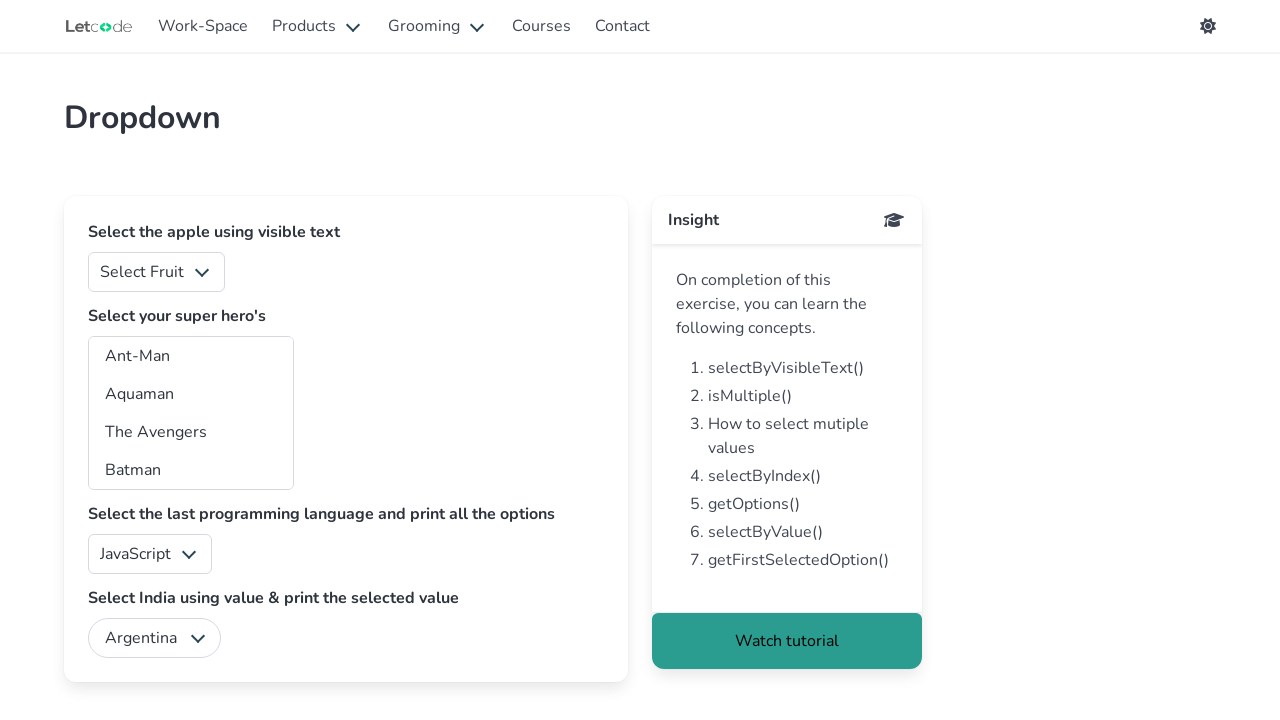

Selected 3 superheros by index (3, 5, 7) on #superheros
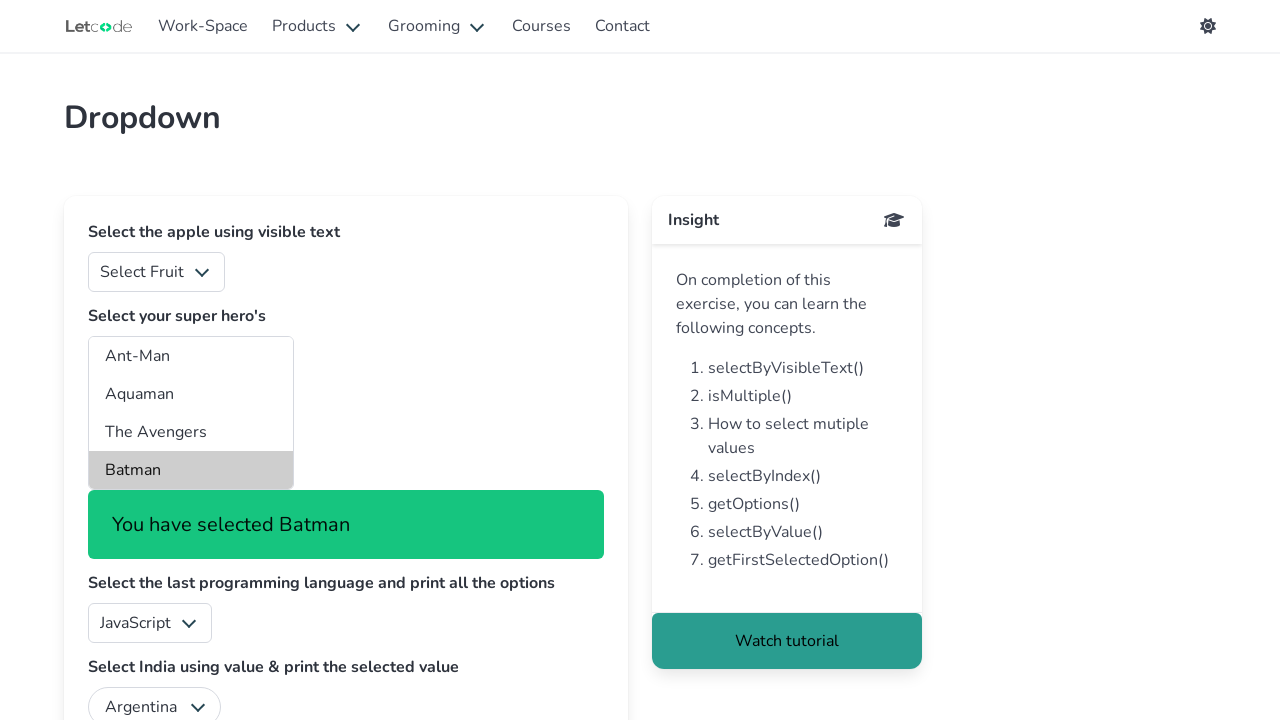

Verified 3 superheros are selected
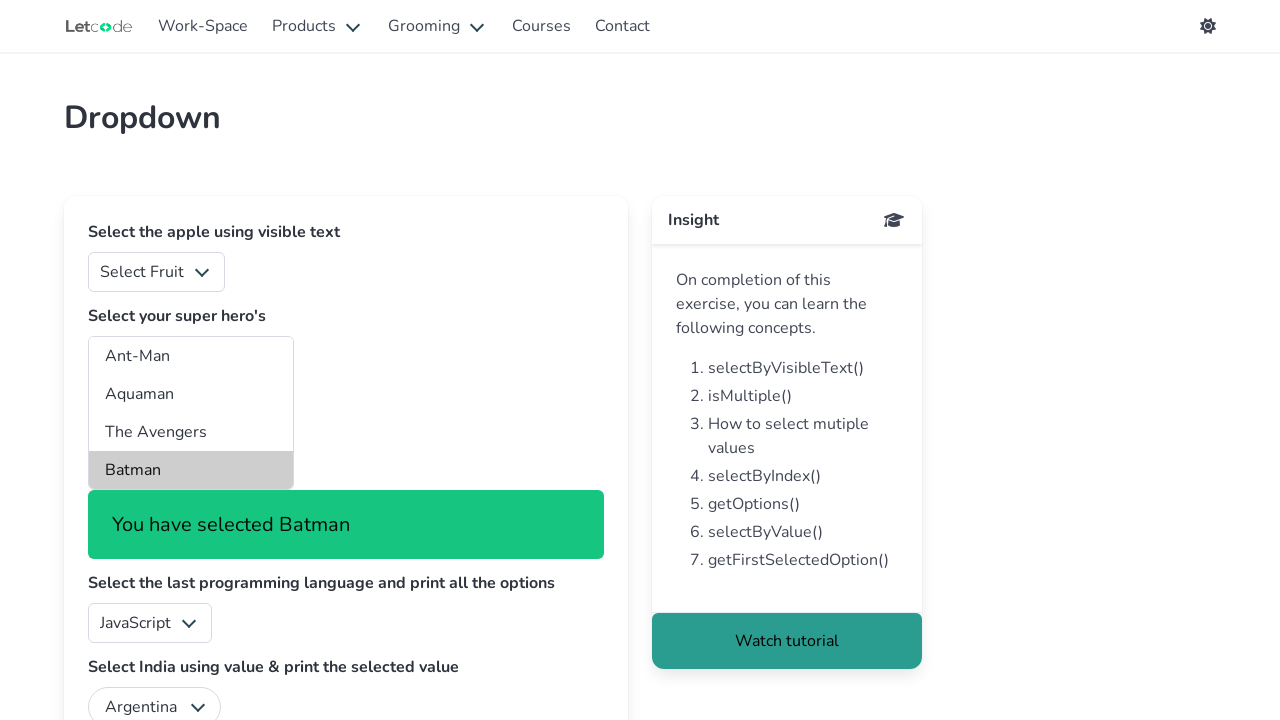

Verified selected superheros contain expected names (Batman, Black Panther, Captain Marvel)
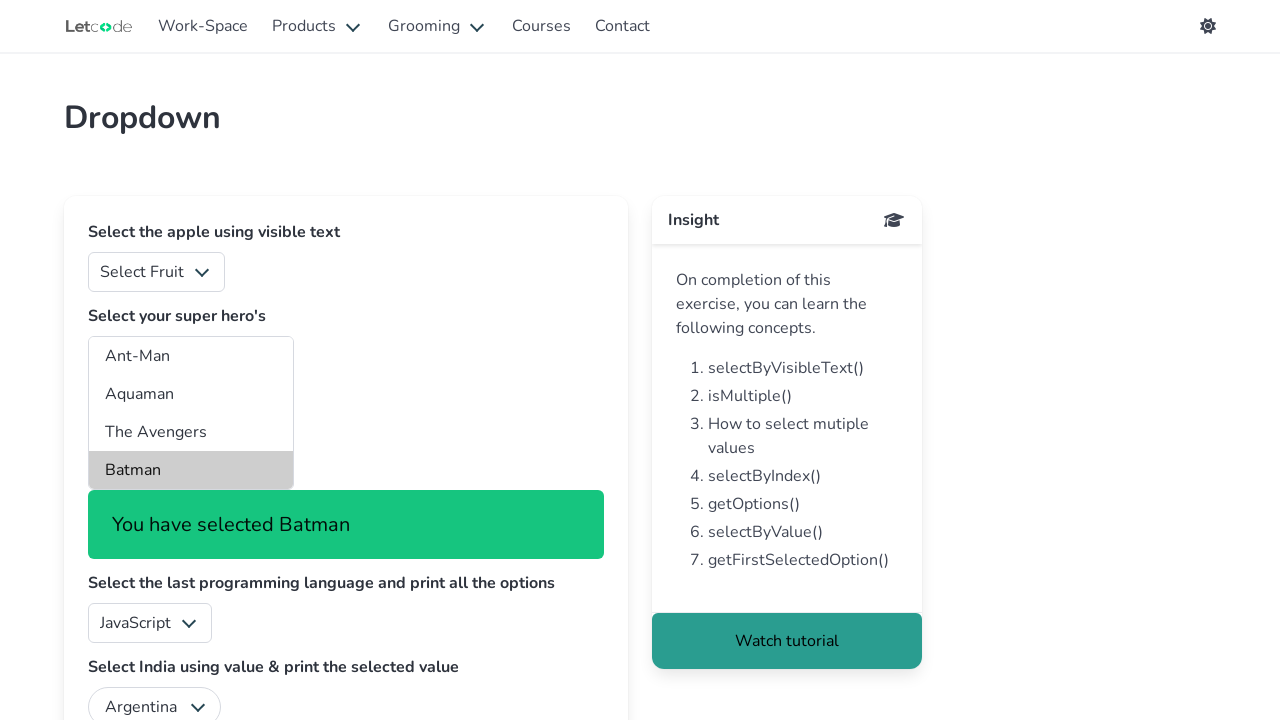

Deselected one superhero by reselecting only indexes 5 and 7 on #superheros
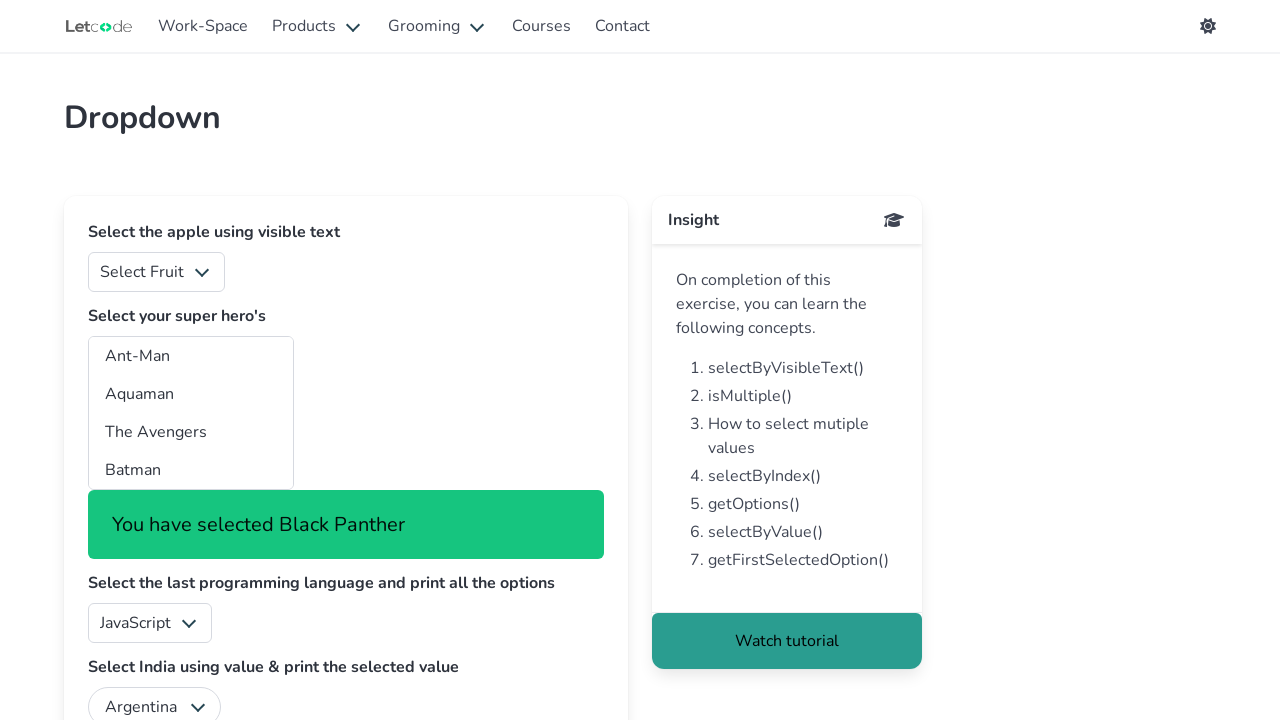

Verified 2 superheros are selected after deselection
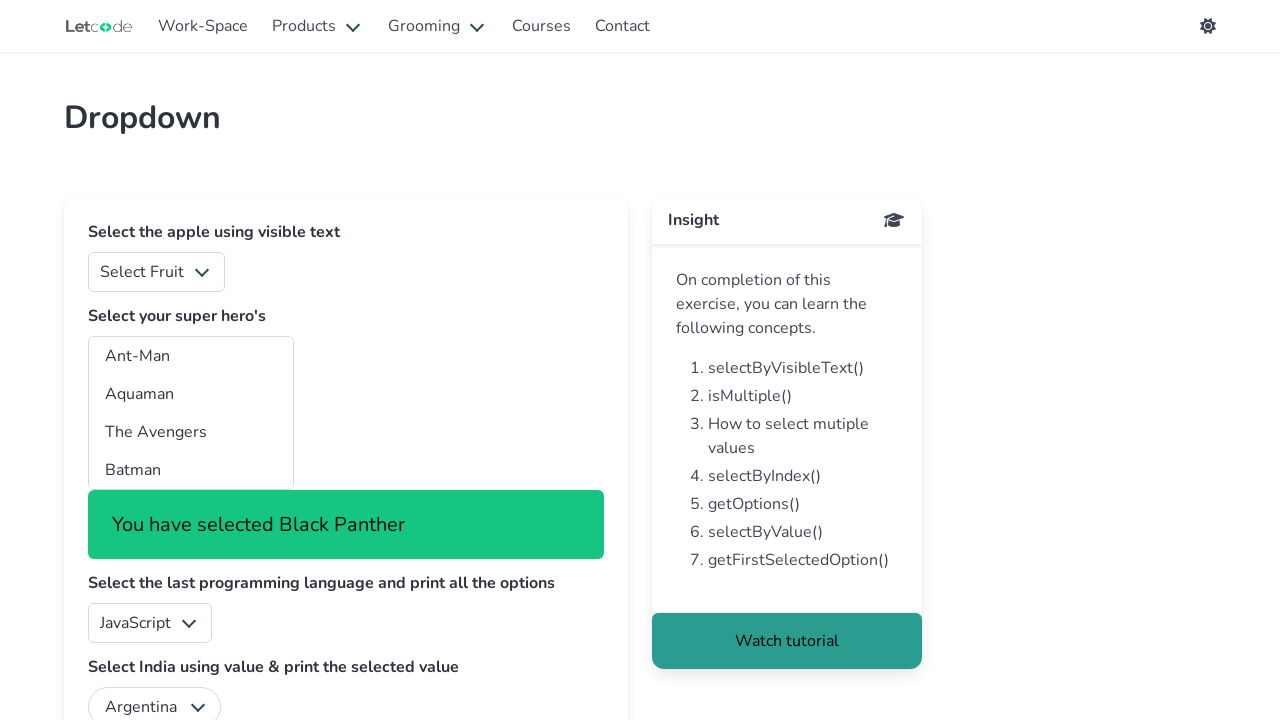

Verified remaining selected superheros are Black Panther and Captain Marvel
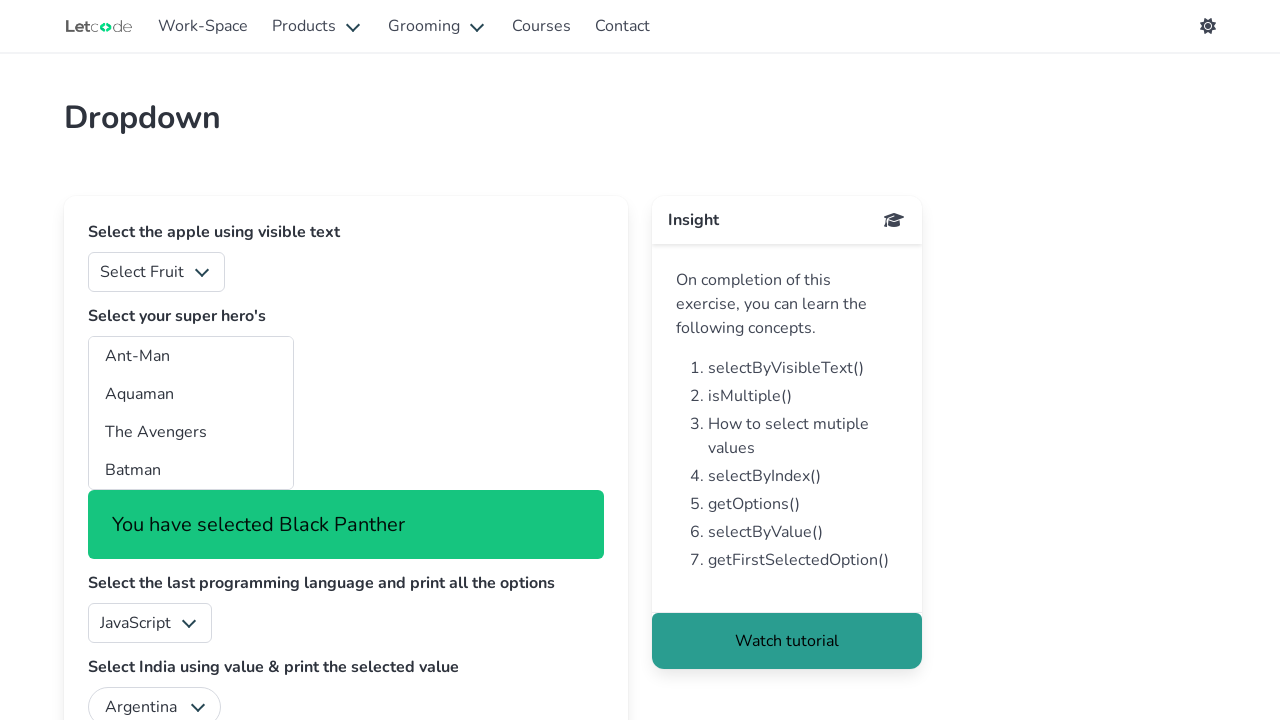

Cleared all superhero selections
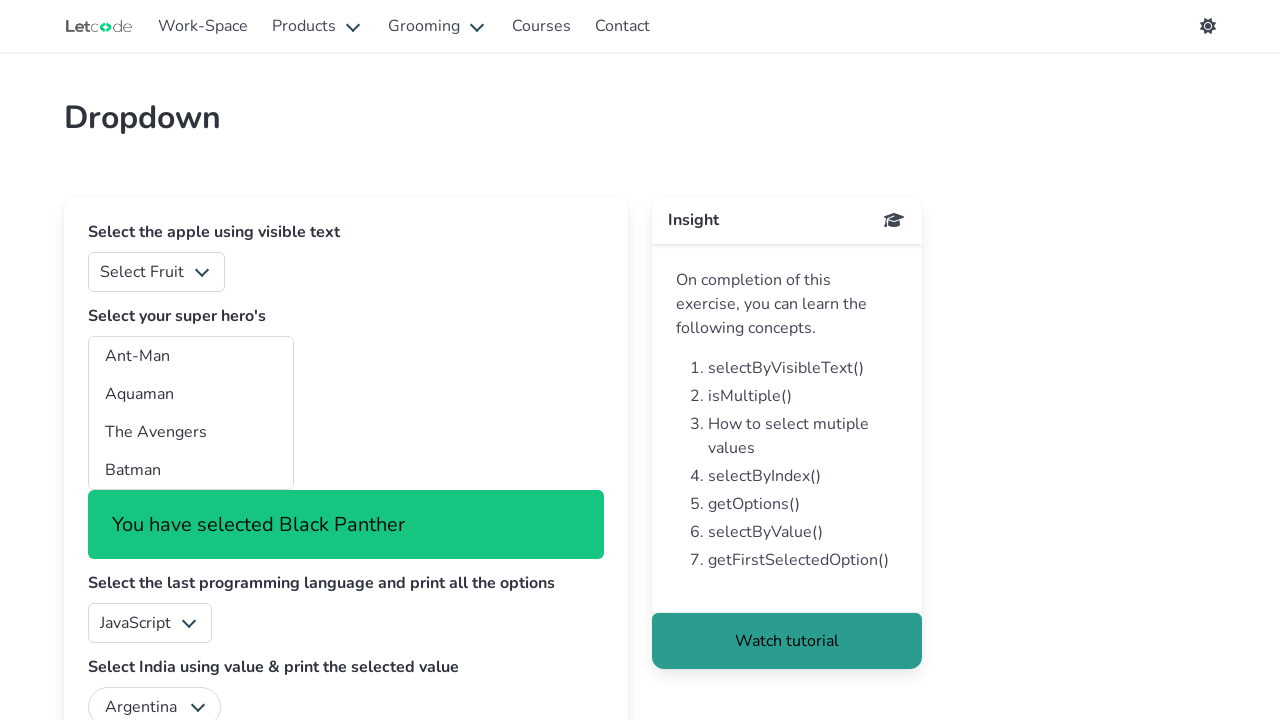

Verified no superheros are selected after clearing all selections
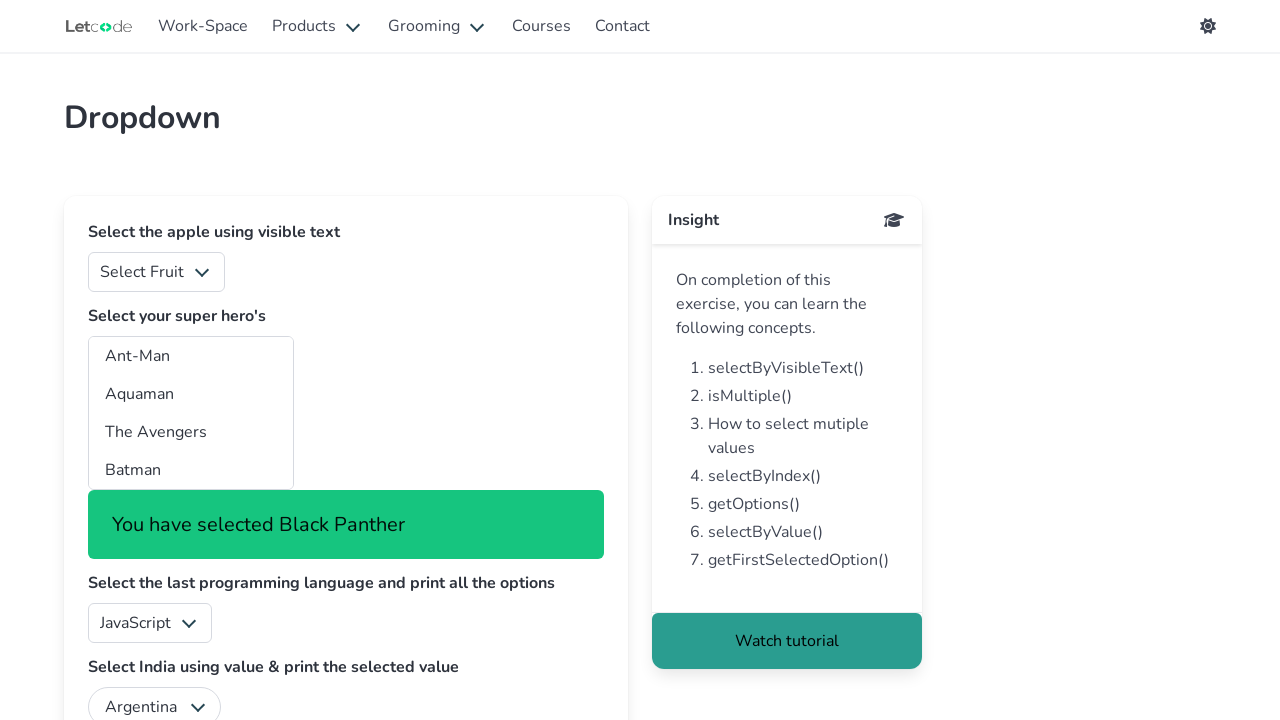

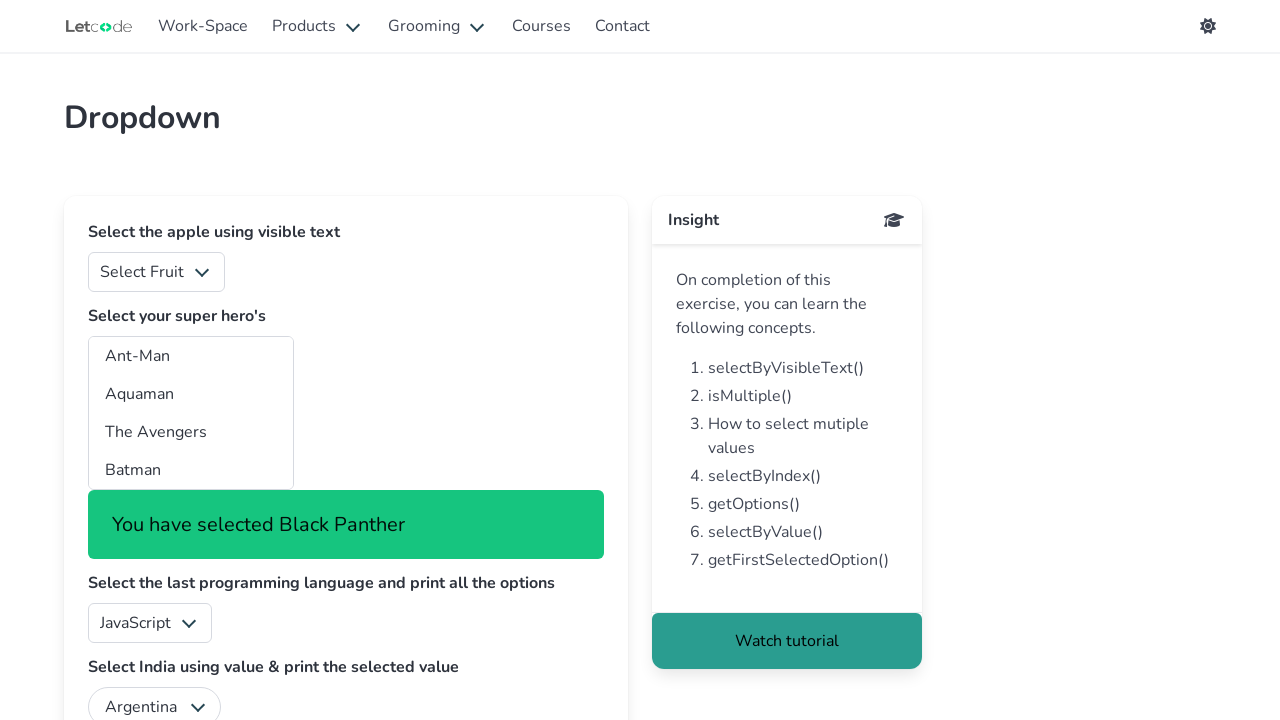